Tests filling out a comprehensive sample contact form with various input types including radio buttons, text fields, checkboxes, and name fields, then submits the form.

Starting URL: https://www.mycontactform.com/samples.php

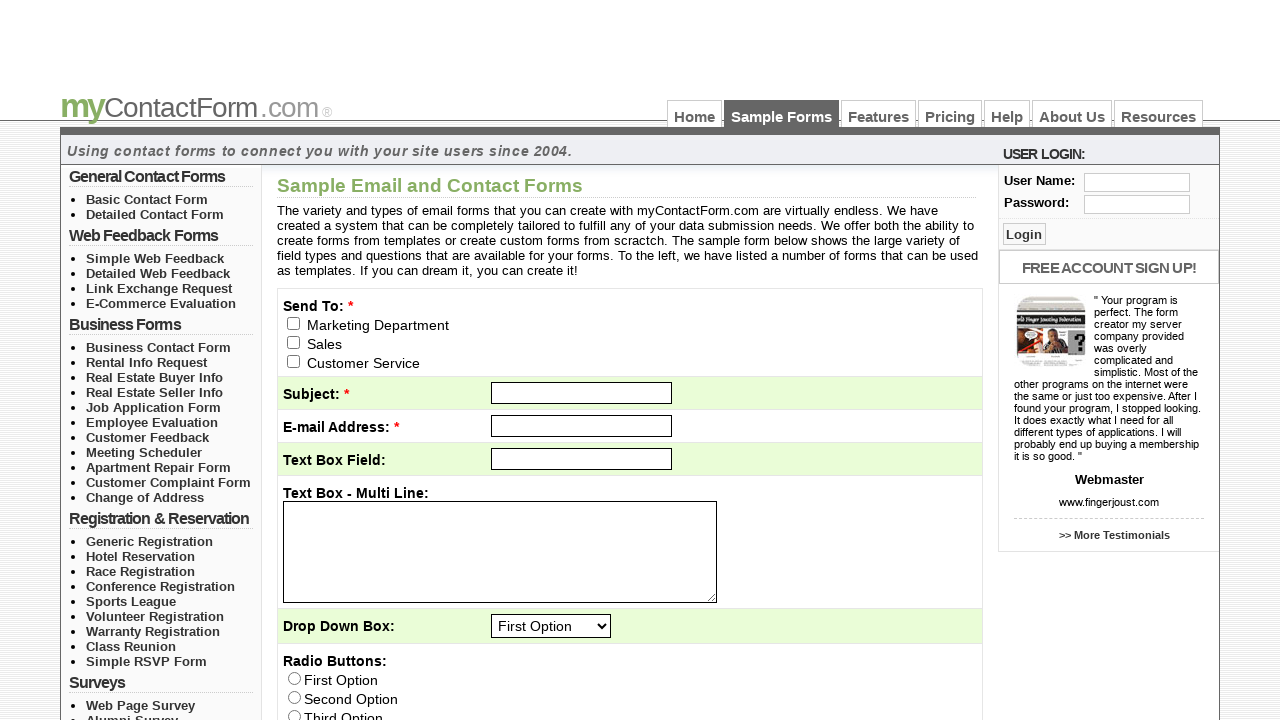

Clicked Marketing Department radio button at (294, 323) on input[value='0']
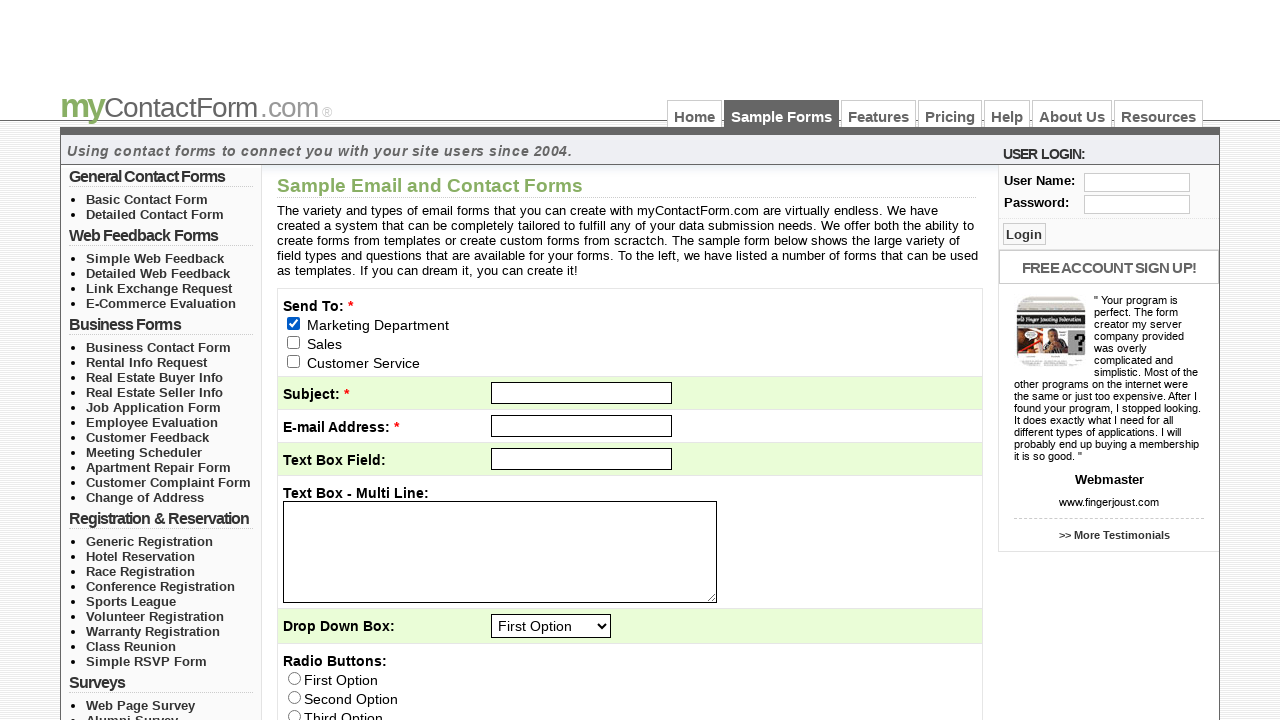

Clicked Sales radio button at (294, 342) on xpath=(//input[@value='1'])[1]
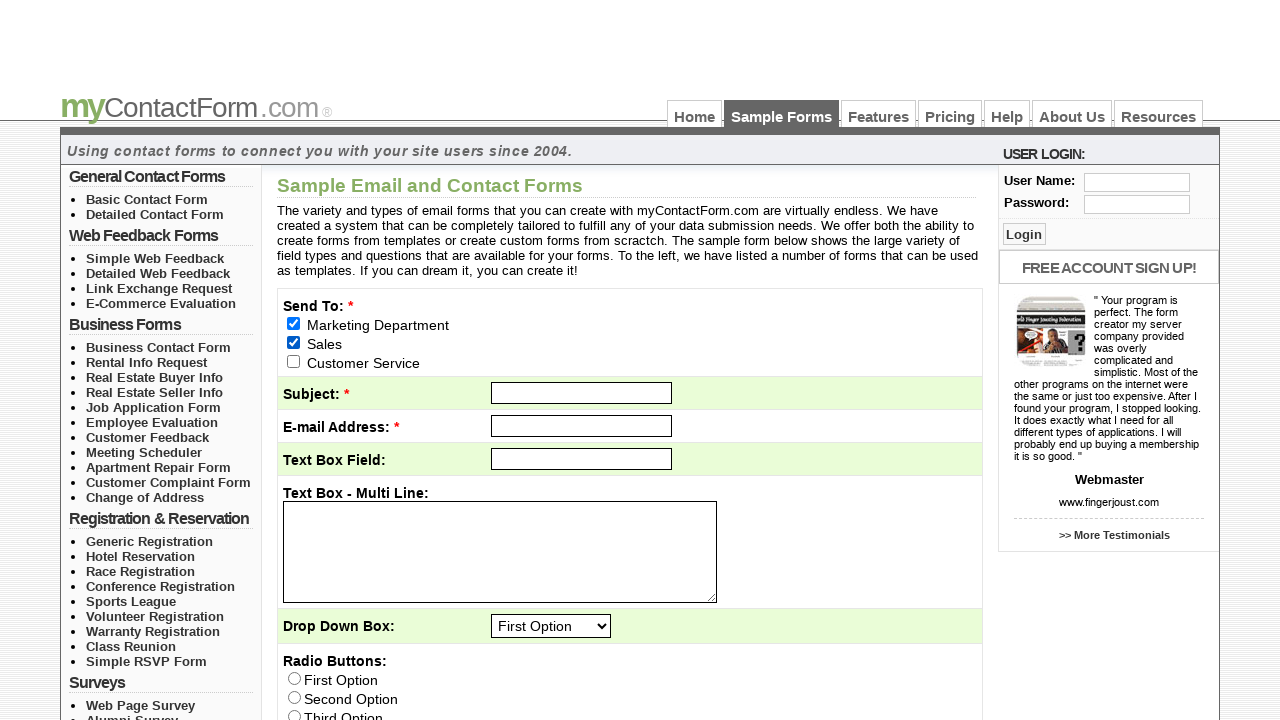

Clicked Customer Service radio button at (294, 361) on input[value='2']
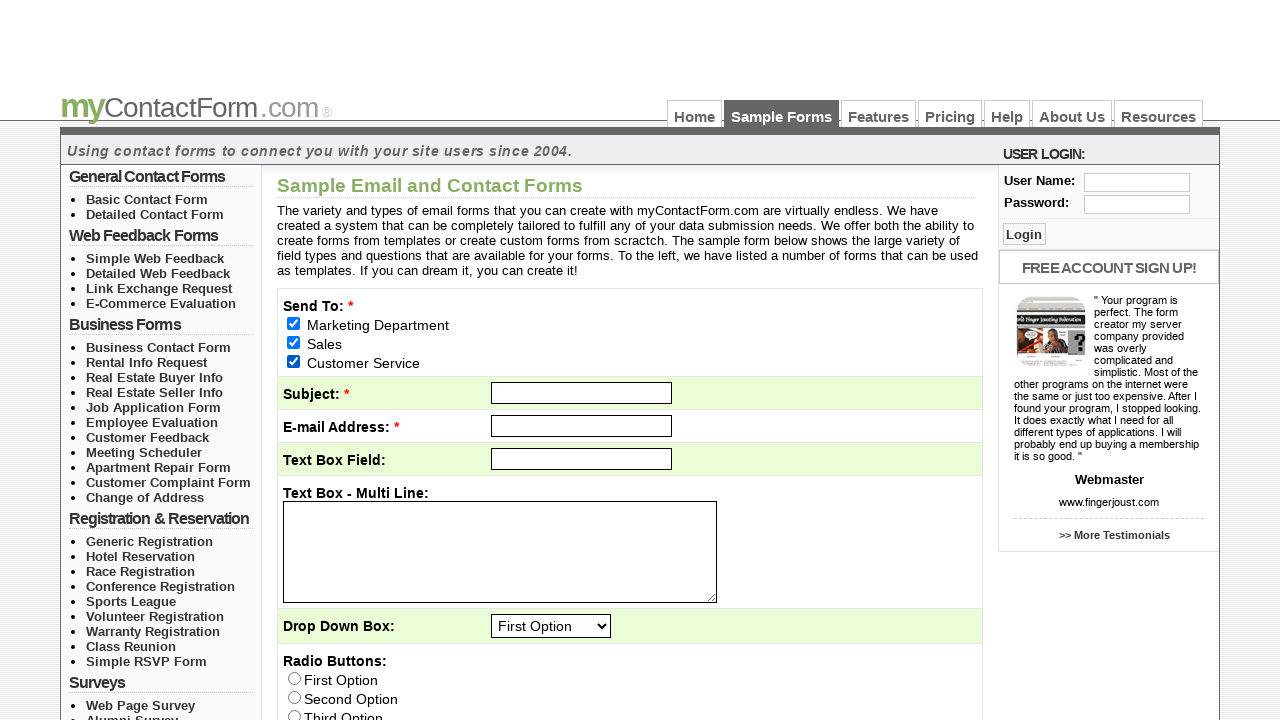

Filled Subject field with 'Product Inquiry' on input[name='subject']
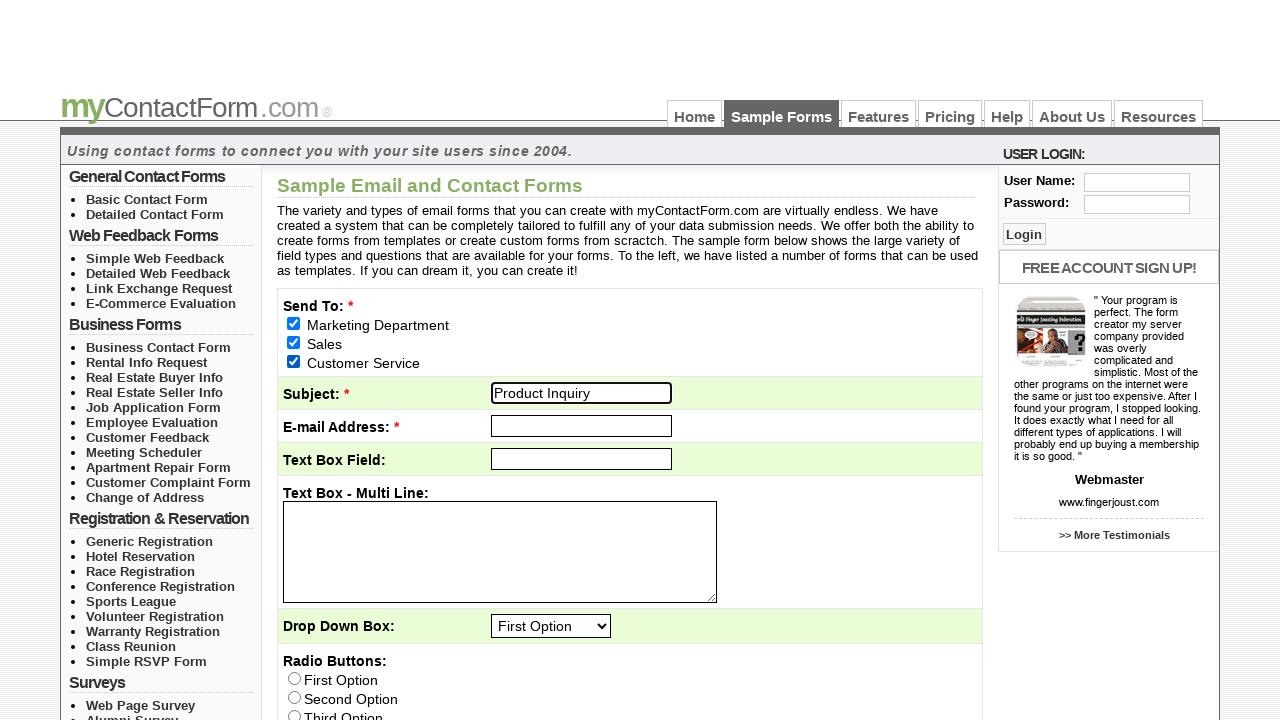

Filled Email field with 'johndoe@example.com' on input#email
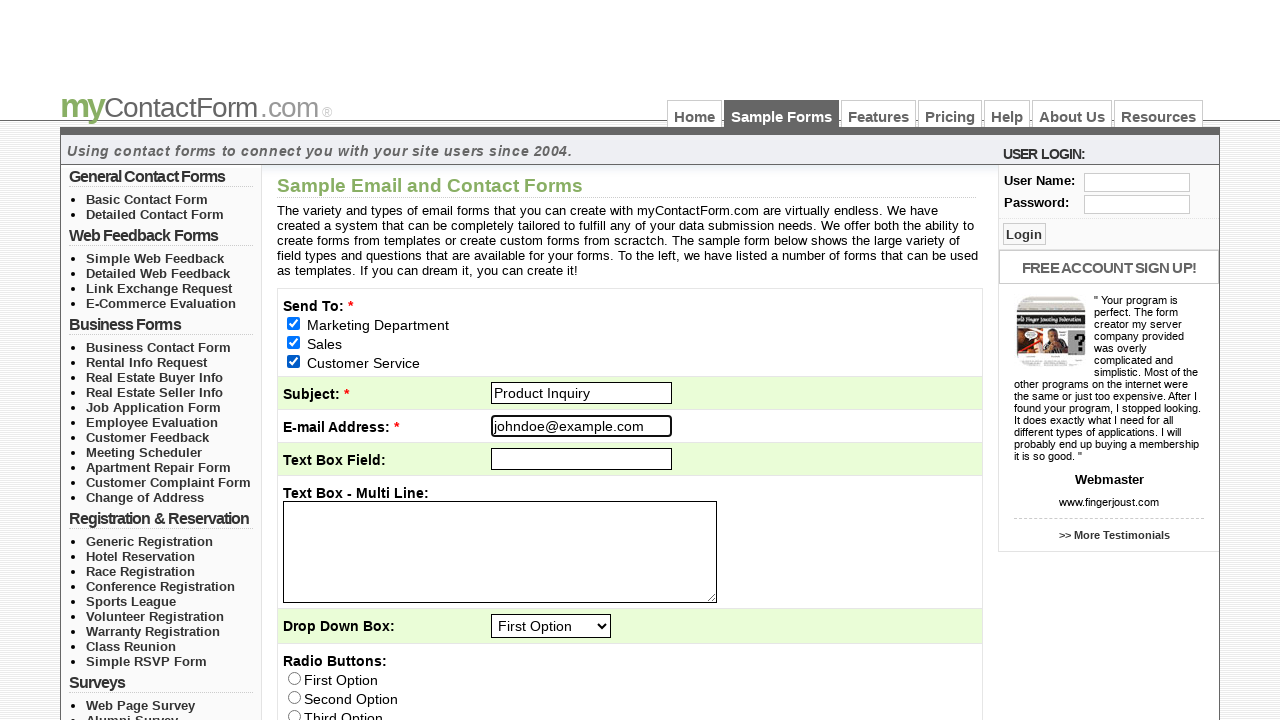

Filled toolbox/question field with 'Sample response text' on input#q1
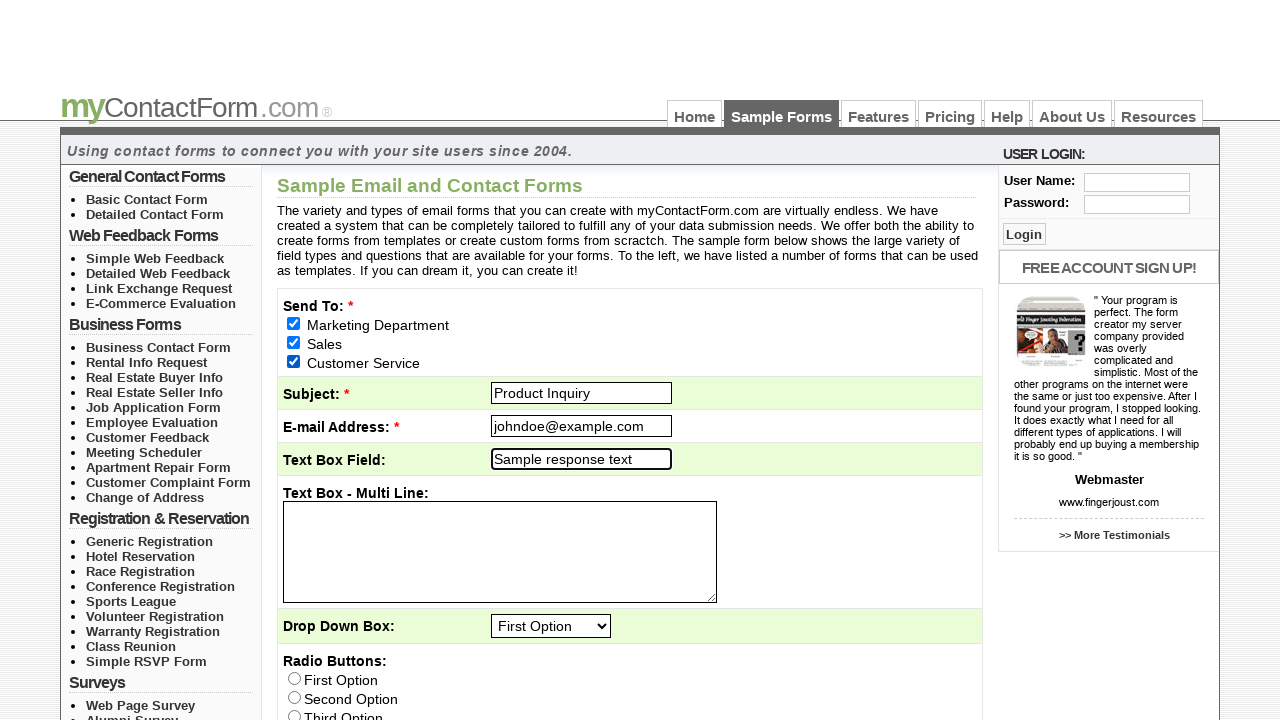

Filled multi-line text box with longer response on textarea[name='q2']
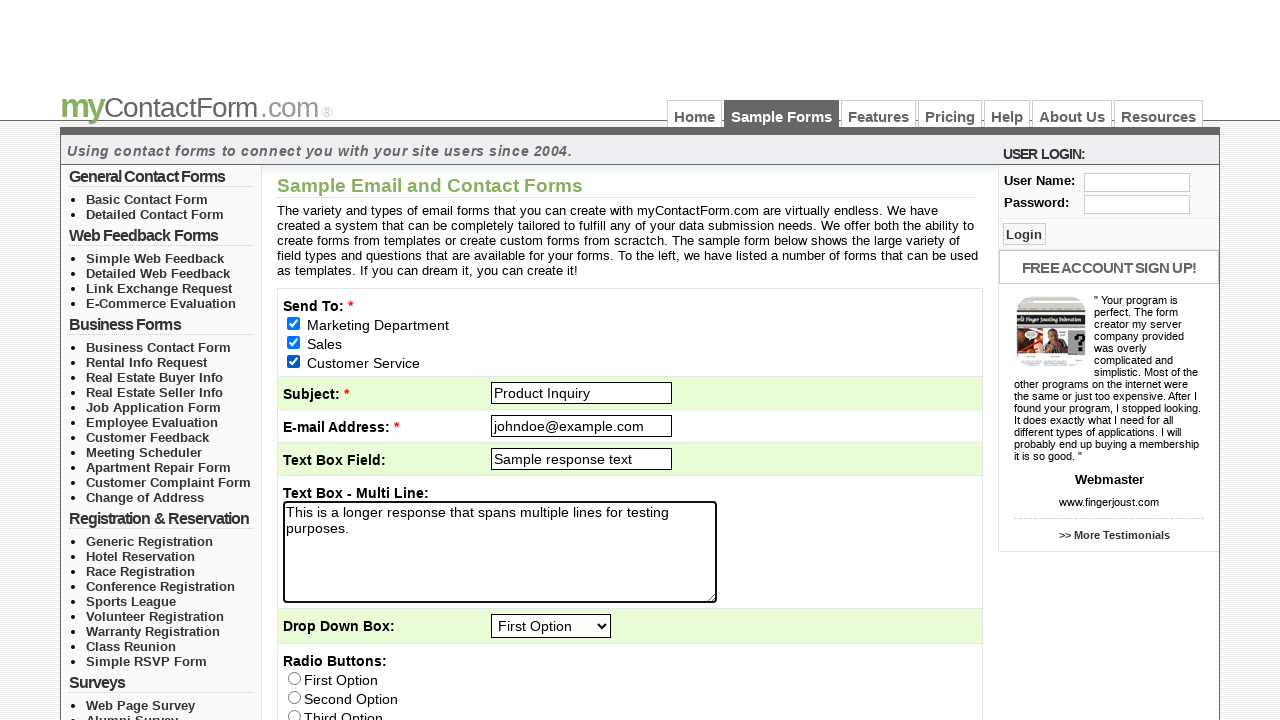

Clicked First Option radio button at (294, 678) on input[value='First Option']
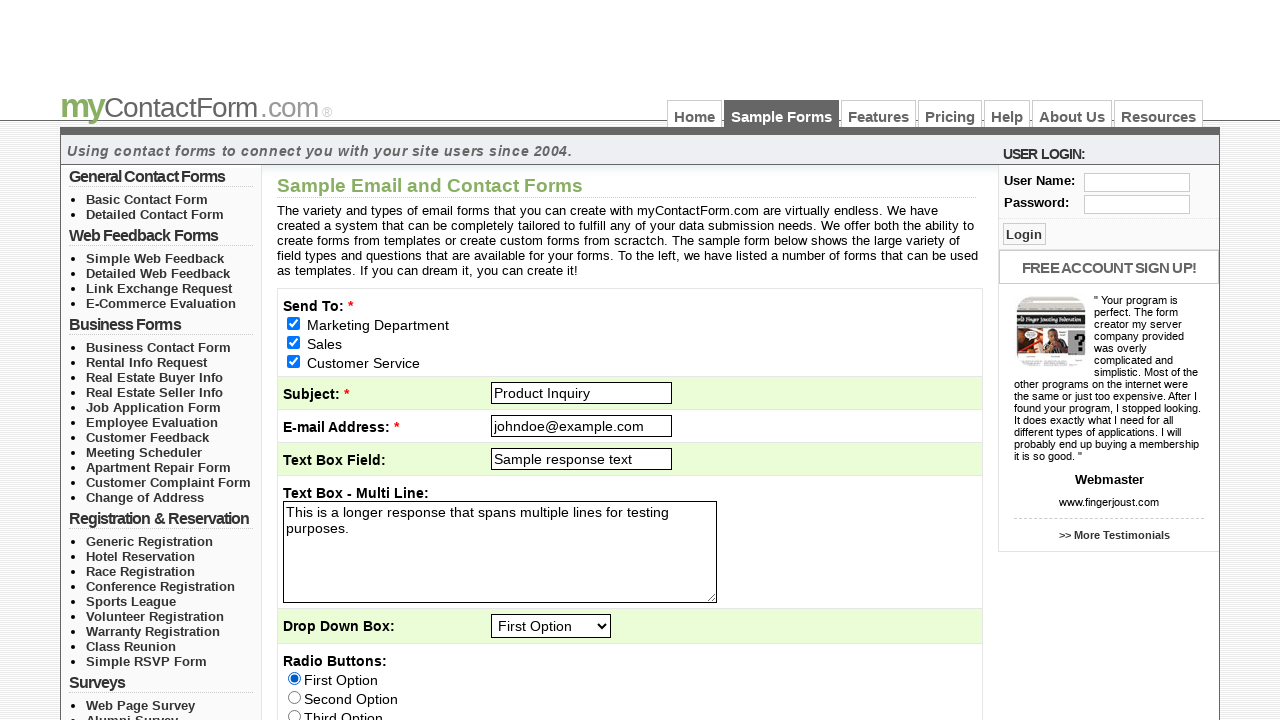

Clicked single answer checkbox at (502, 360) on input#q5
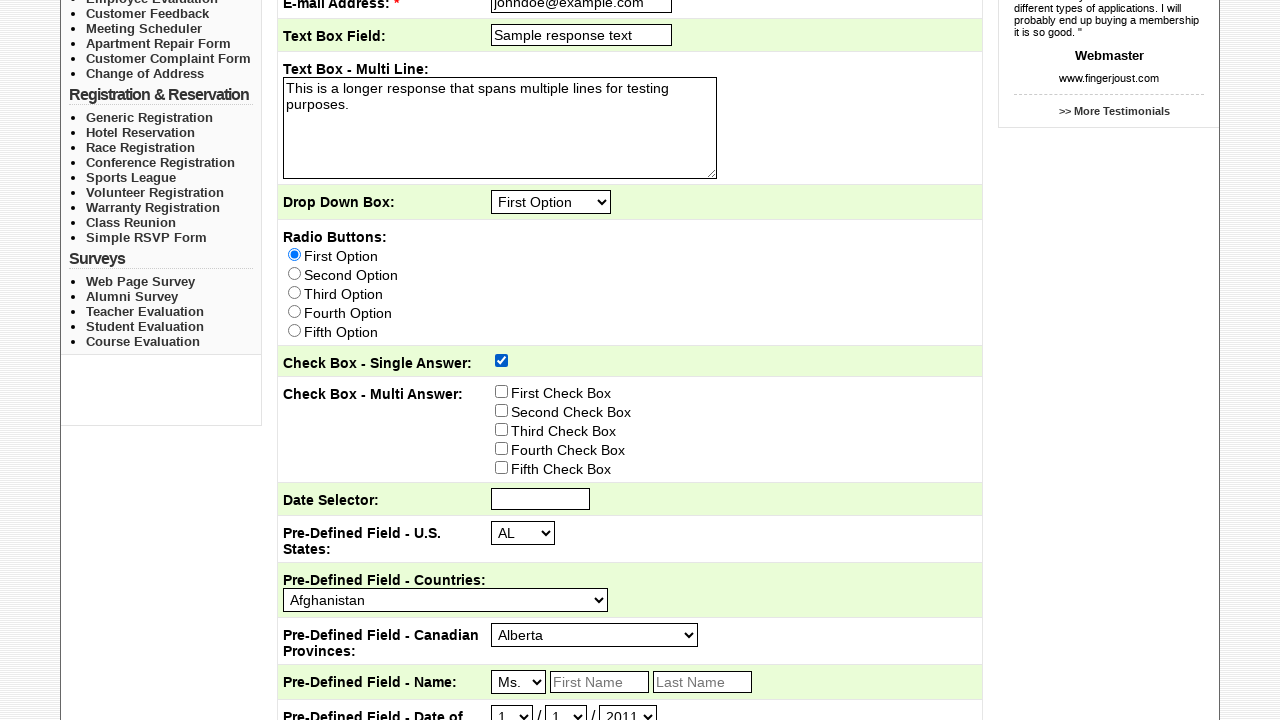

Clicked First Check Box at (502, 391) on input[value='First Check Box']
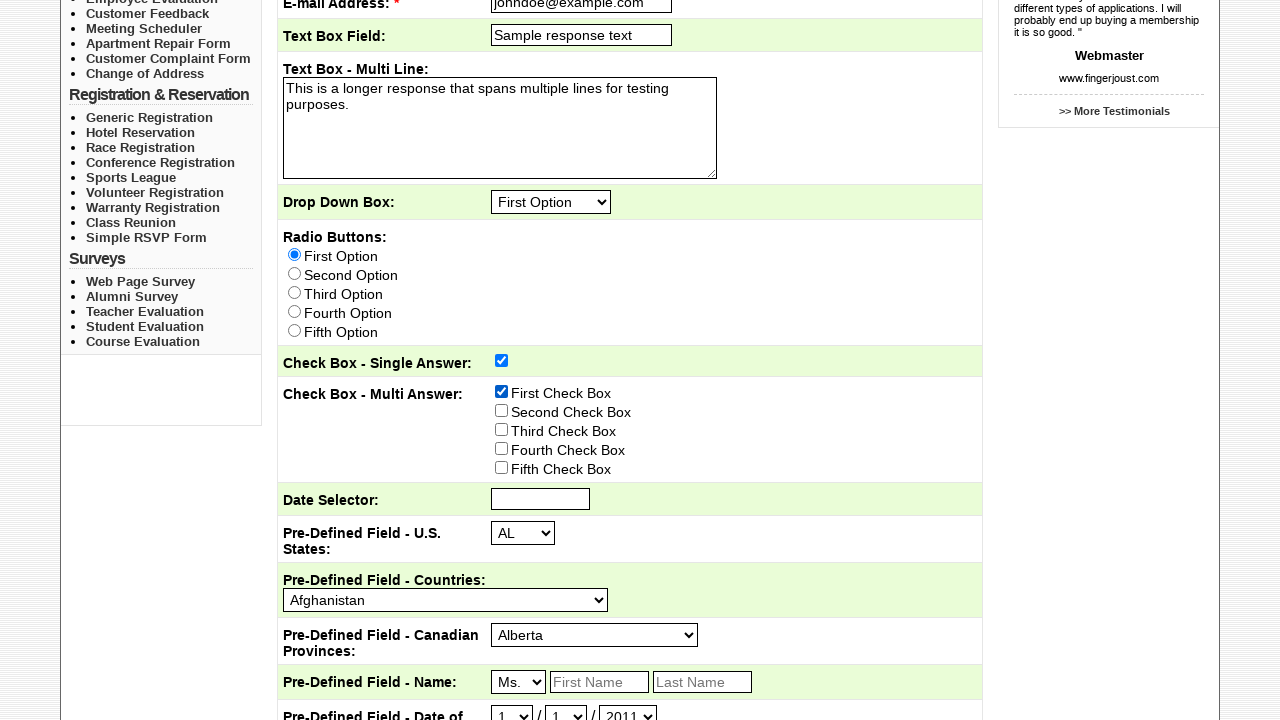

Clicked Second Check Box at (502, 410) on input[value='Second Check Box']
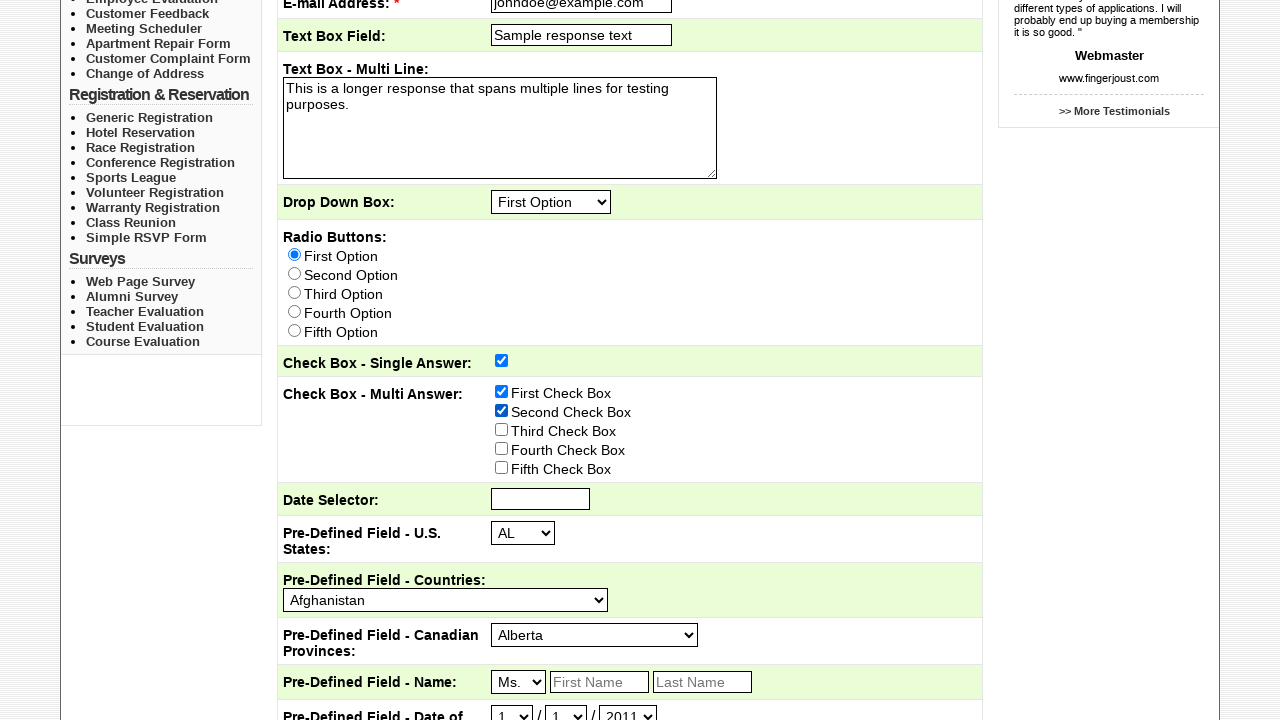

Clicked Third Check Box at (502, 429) on input[value='Third Check Box']
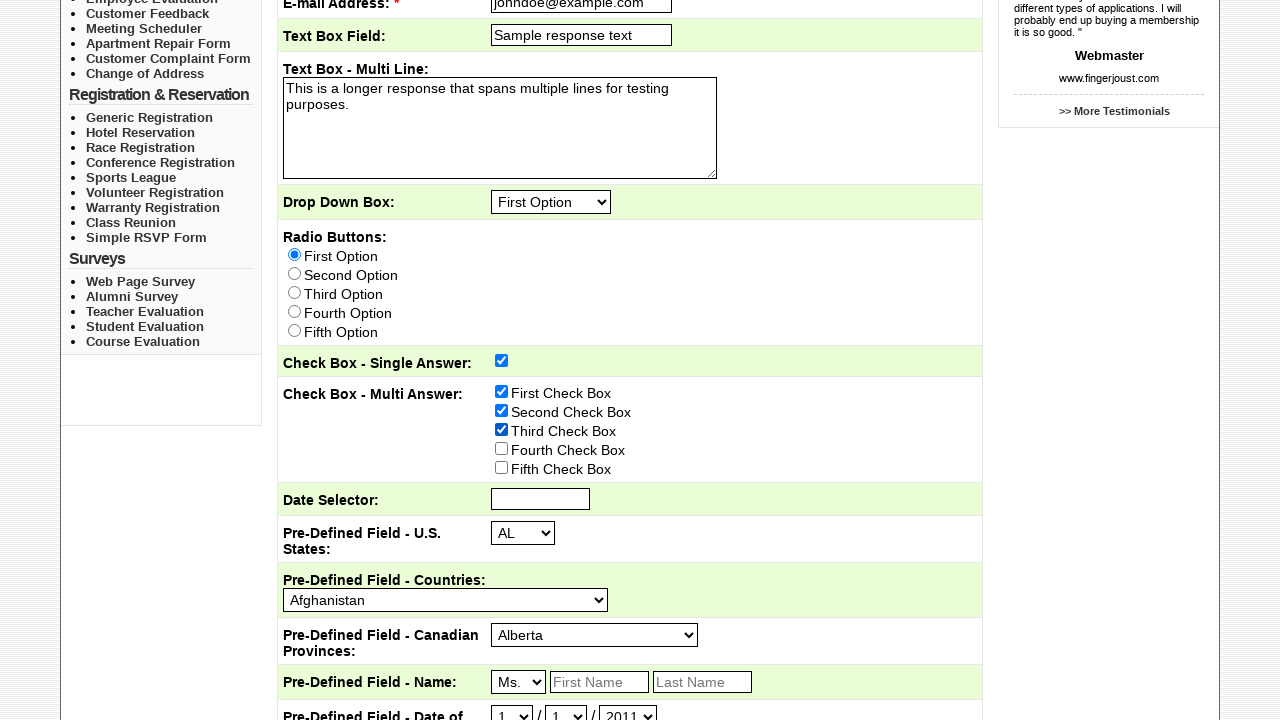

Clicked Fourth Check Box at (502, 448) on input[value='Fourth Check Box']
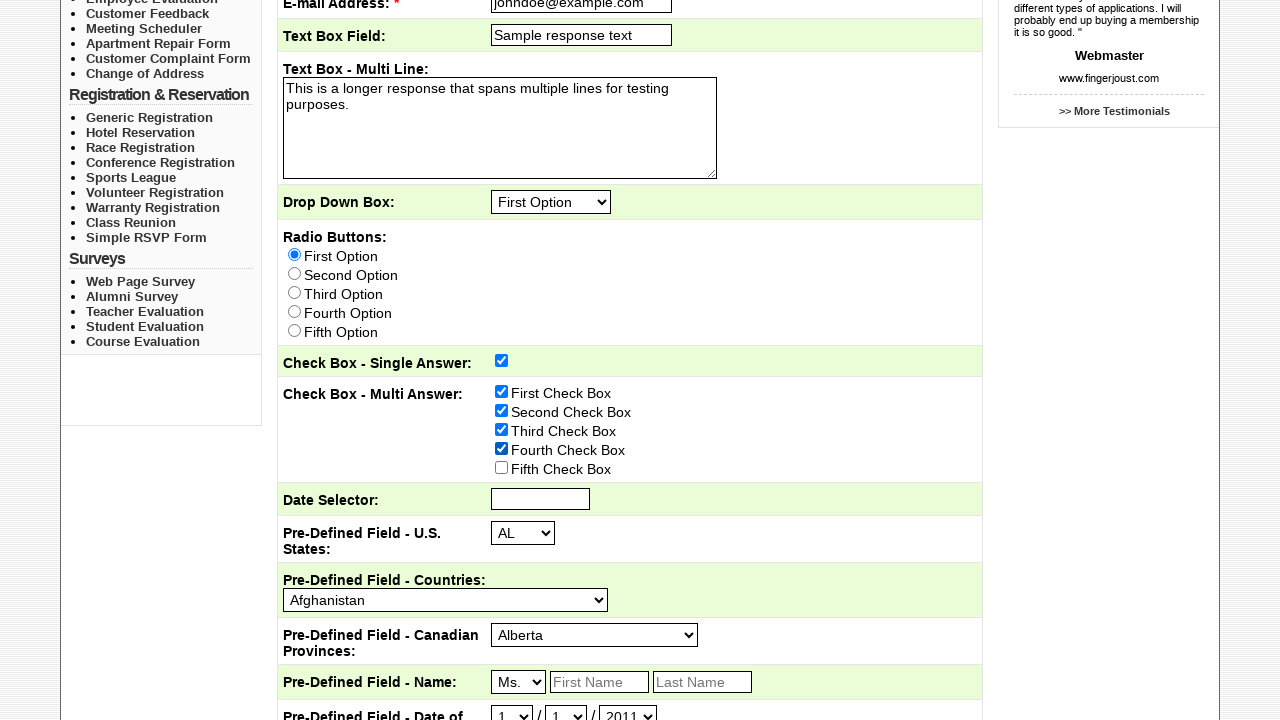

Clicked Fifth Check Box at (502, 467) on input[value='Fifth Check Box']
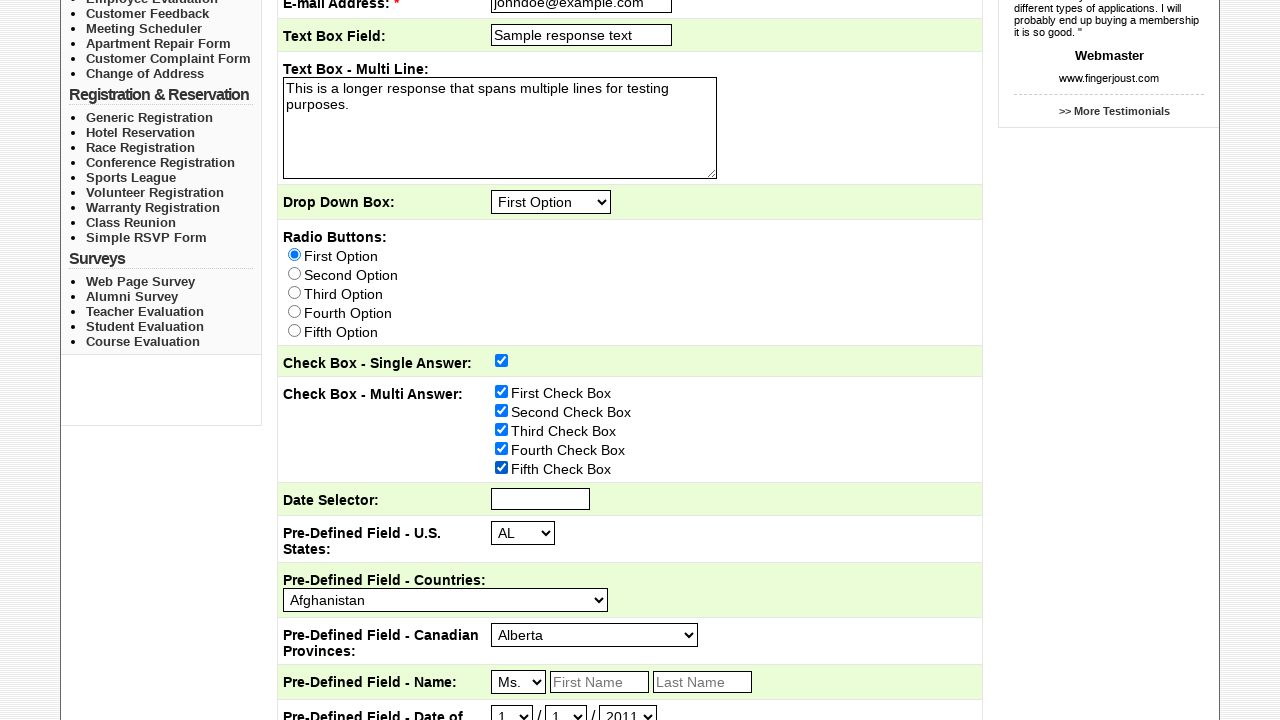

Filled first name field with 'Michael' on input[name='q11_first']
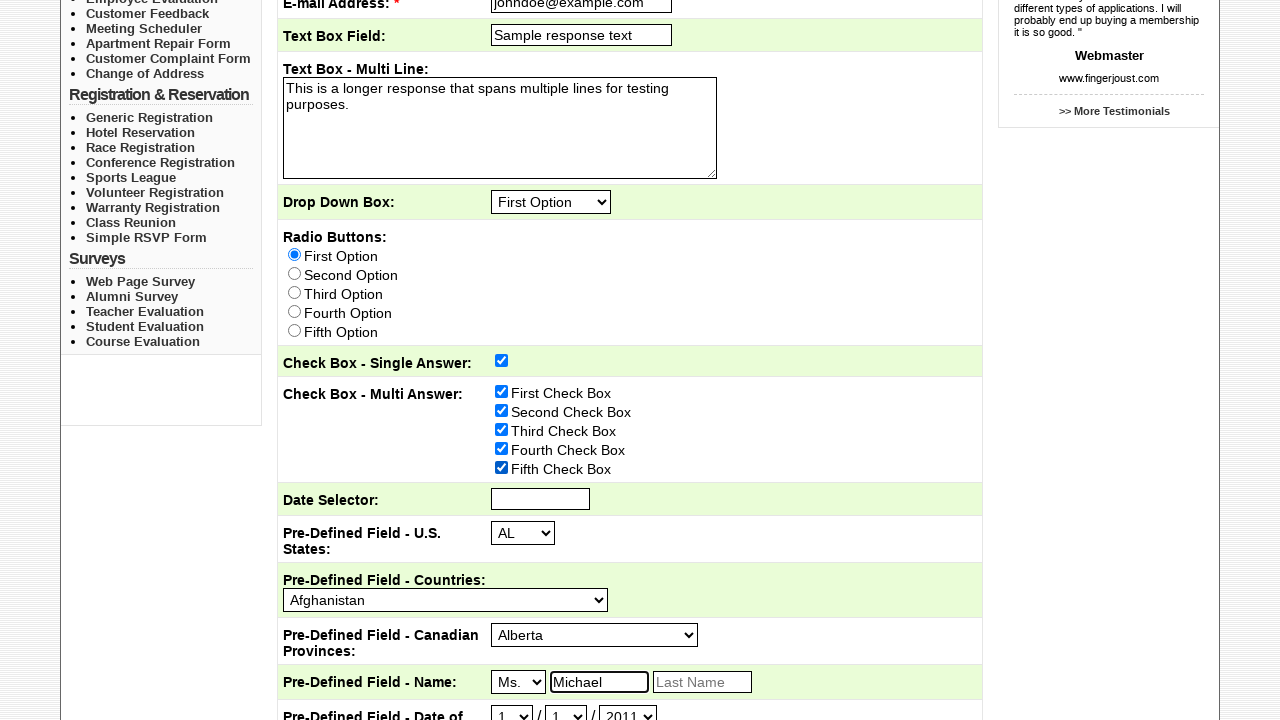

Filled last name field with 'Thompson' on input[name='q11_last']
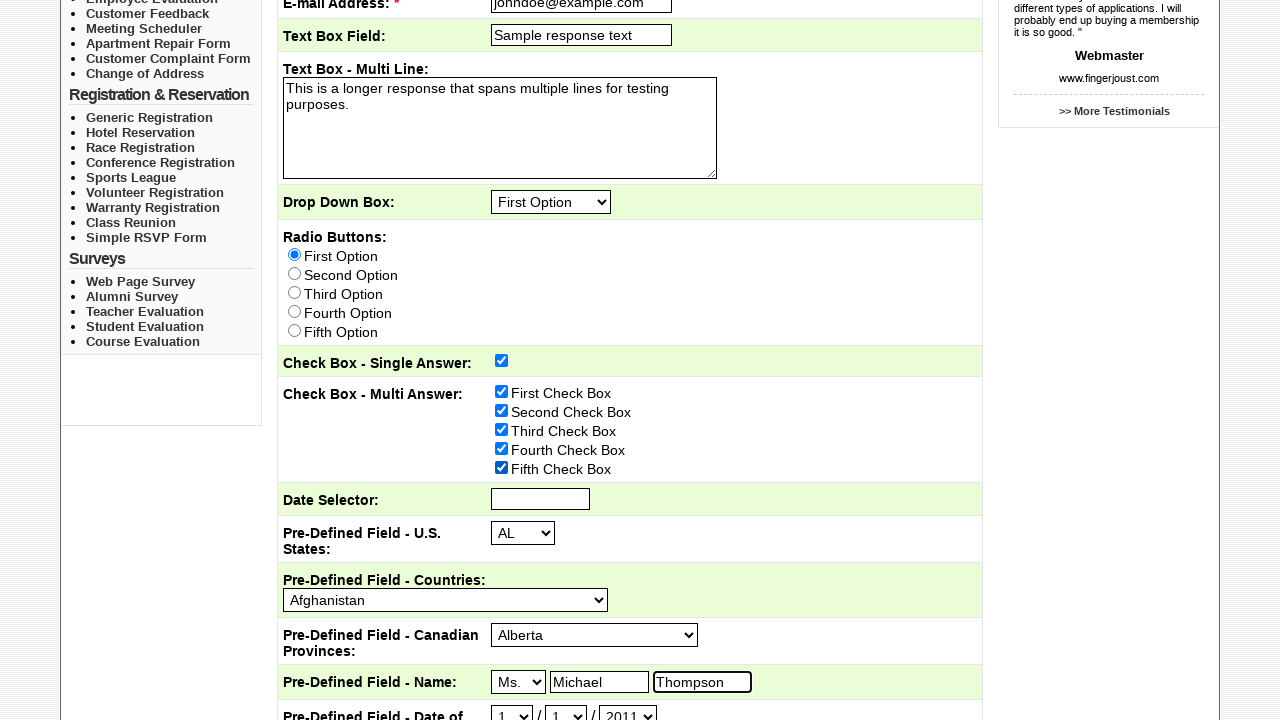

Filled verification code field with 'ABC123' on input#visver_code
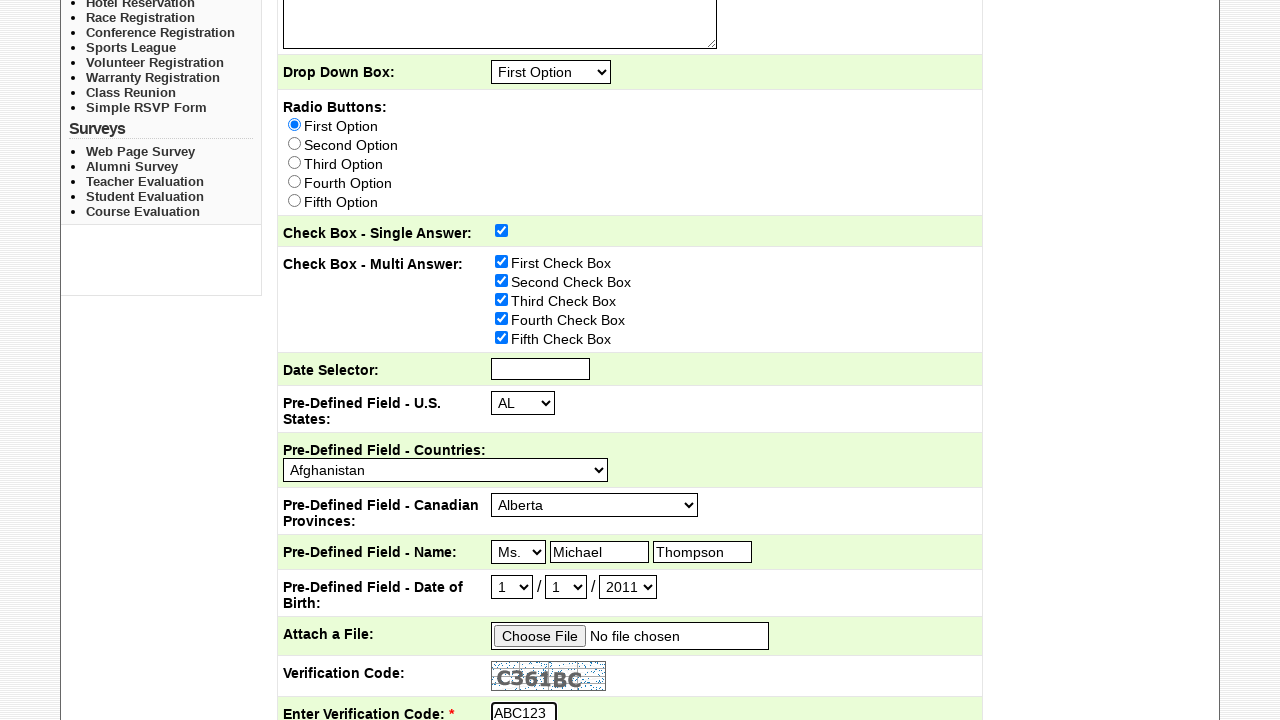

Filled username field with 'sampleuser2024' on xpath=(//input[@id='user'])[1]
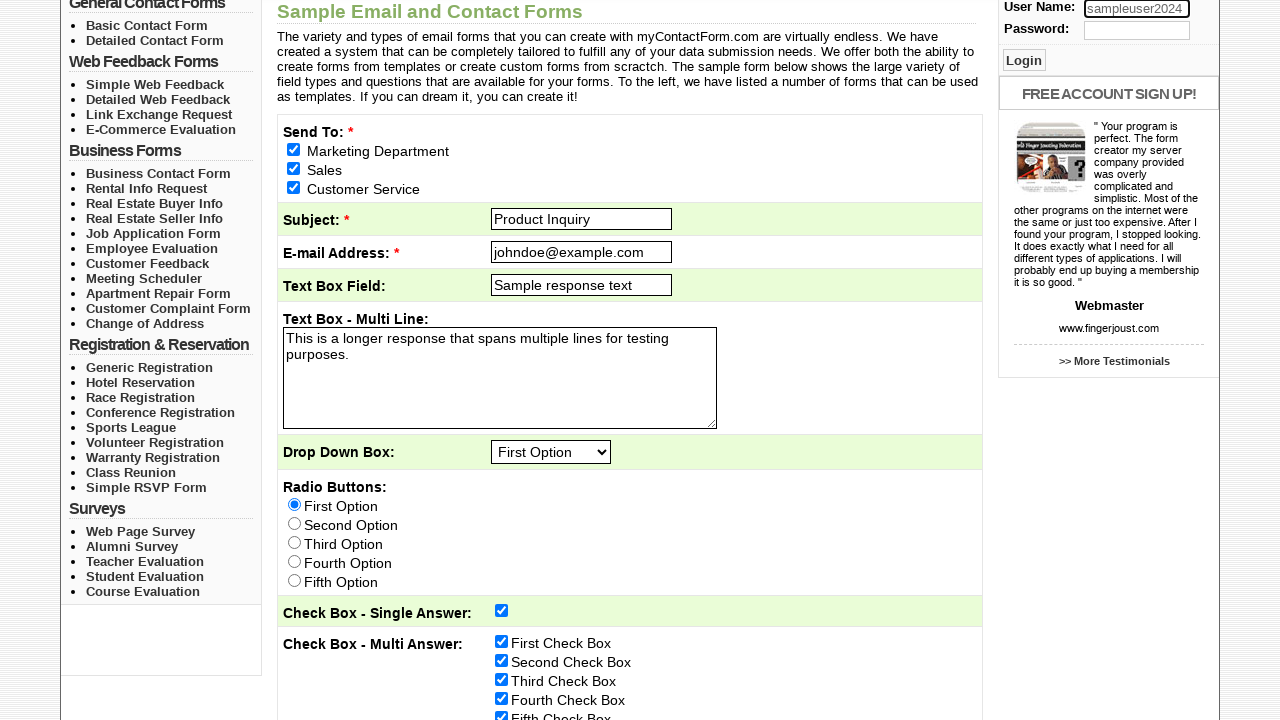

Filled password field with 'testpass456' on input#pass
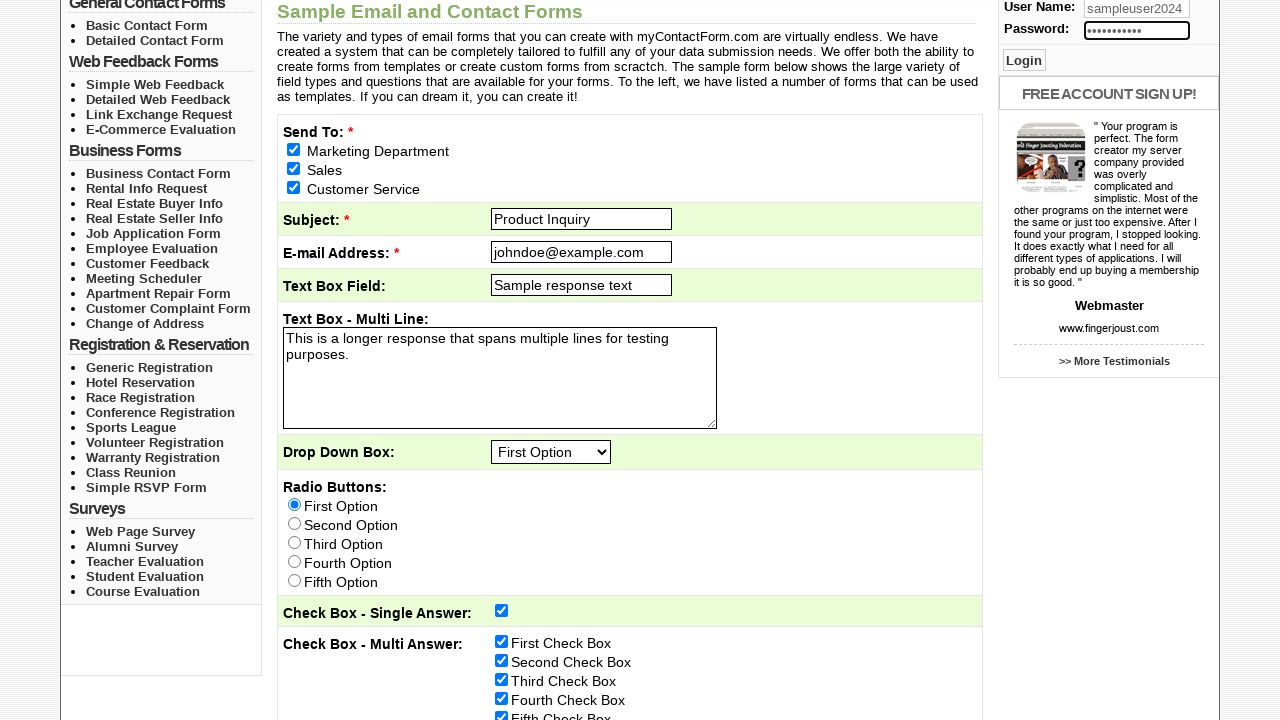

Clicked Submit button to submit the form at (312, 638) on input[name='submit']
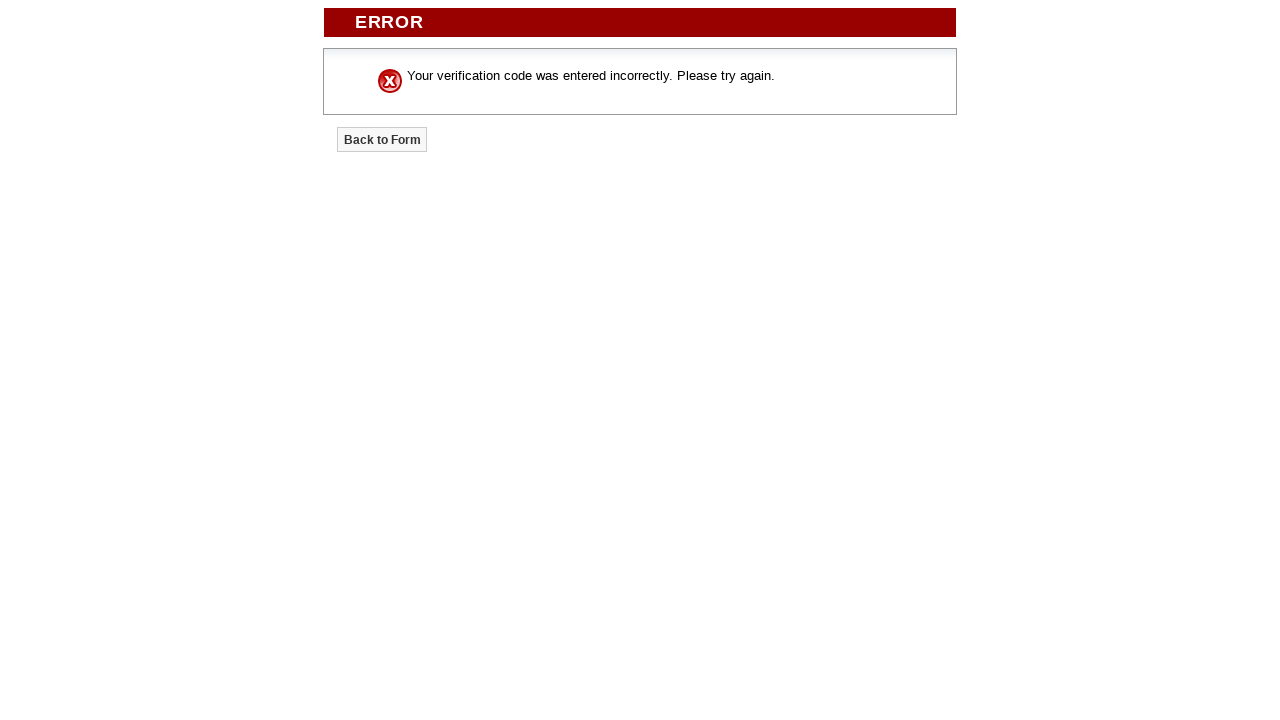

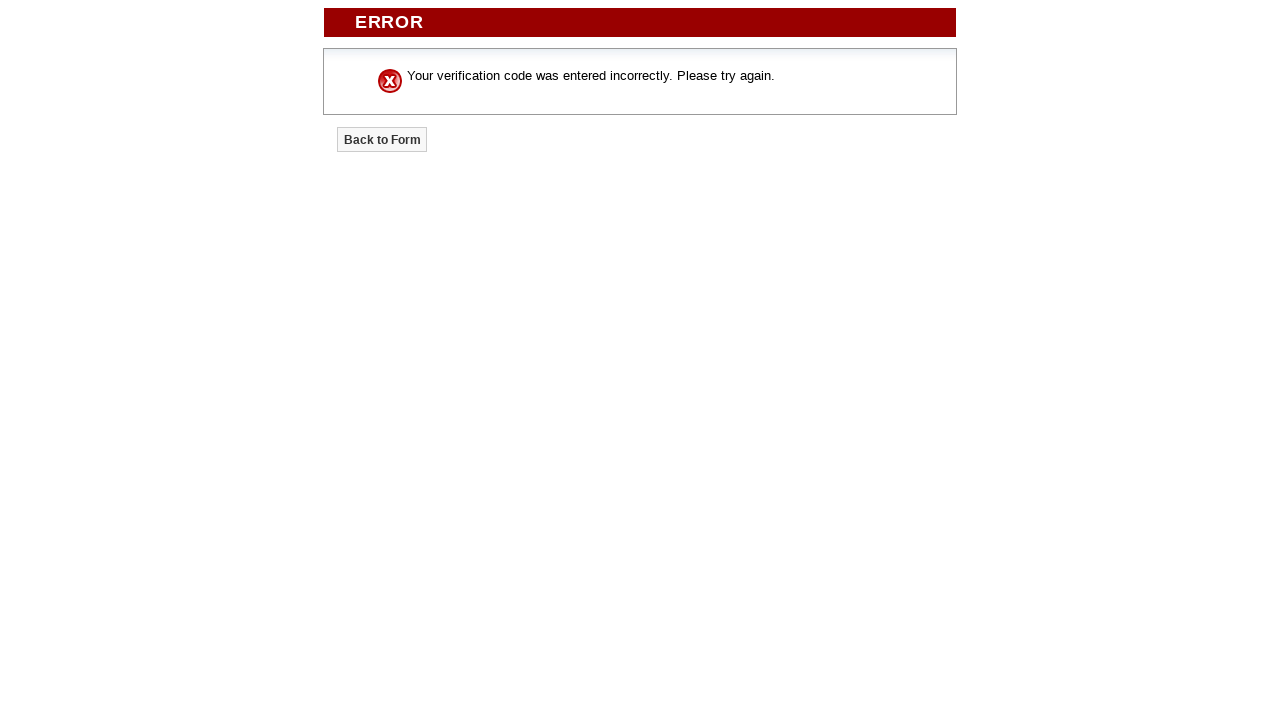